Tests that clicking the "Make Appointment" button on the CURA healthcare demo website correctly navigates to the login page.

Starting URL: https://katalon-demo-cura.herokuapp.com/

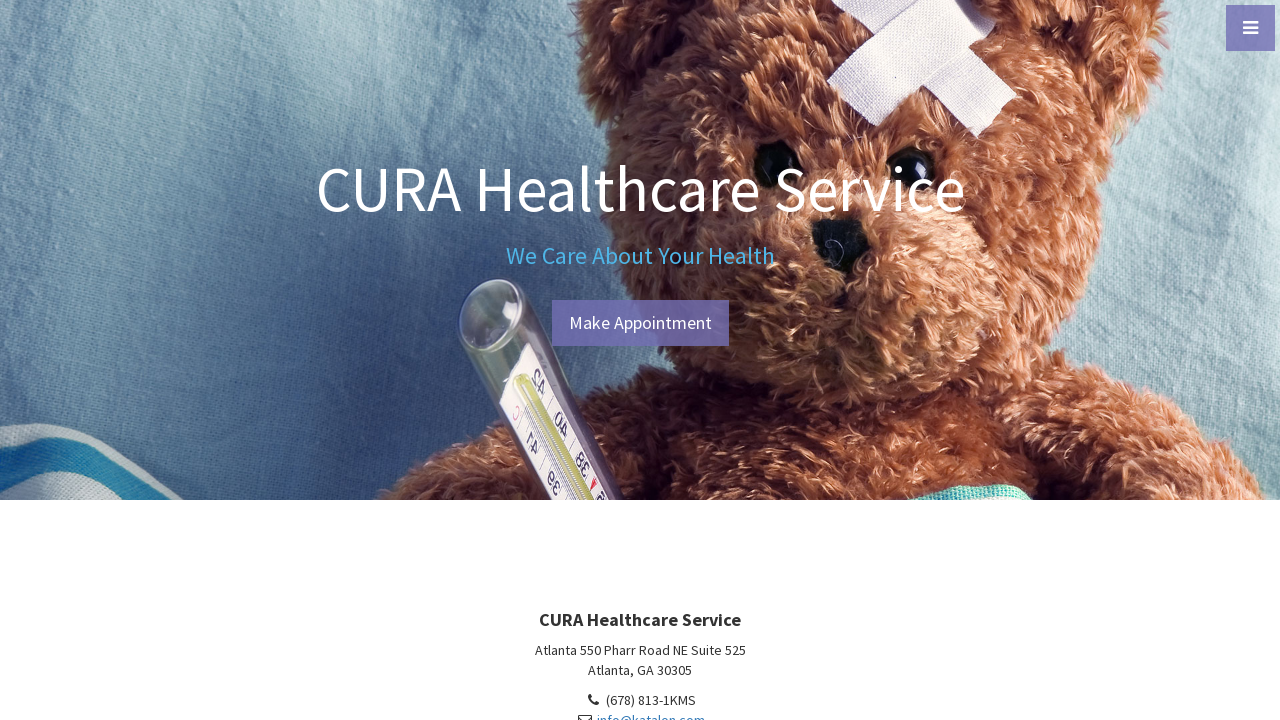

Clicked the 'Make Appointment' button at (640, 323) on #btn-make-appointment
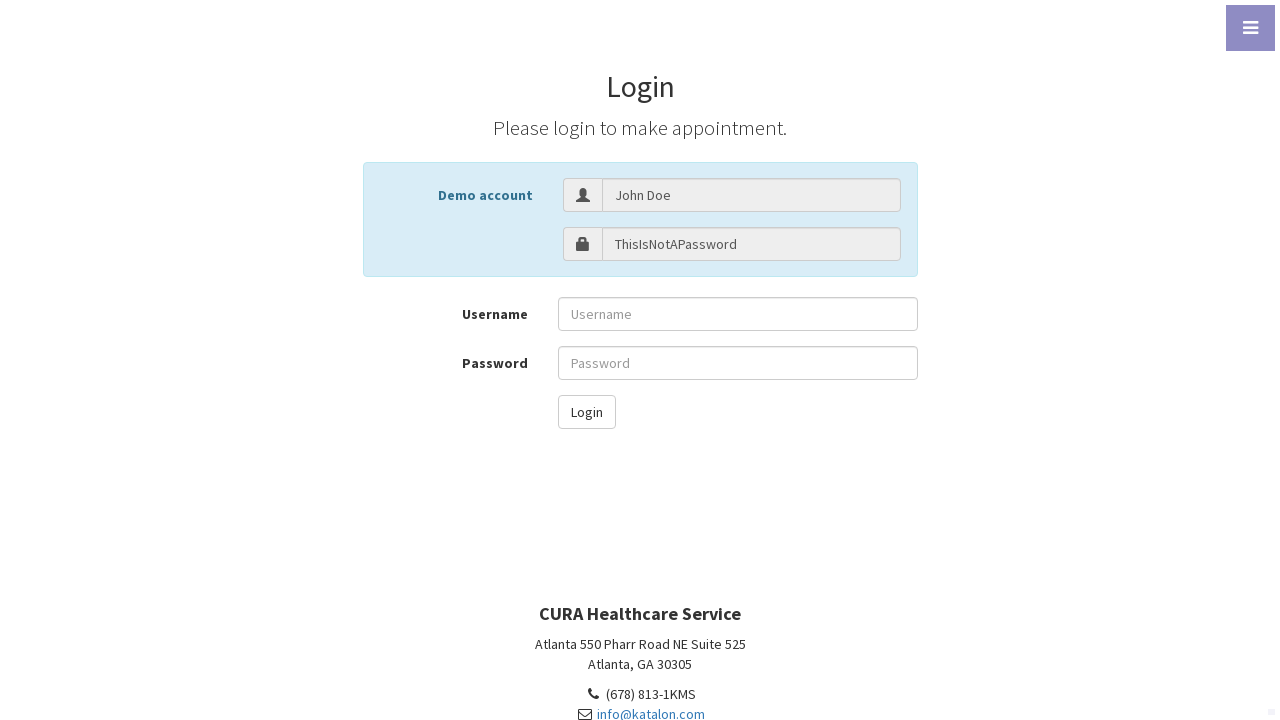

Navigated to login page (profile.php#login)
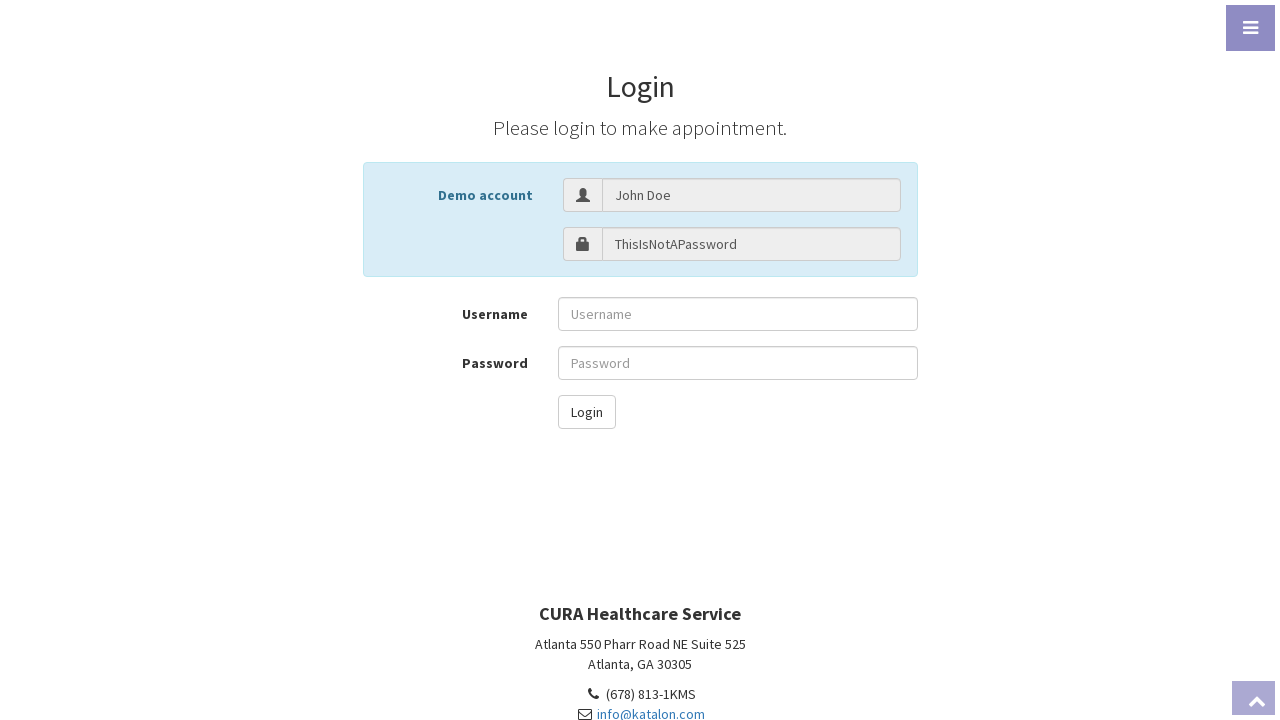

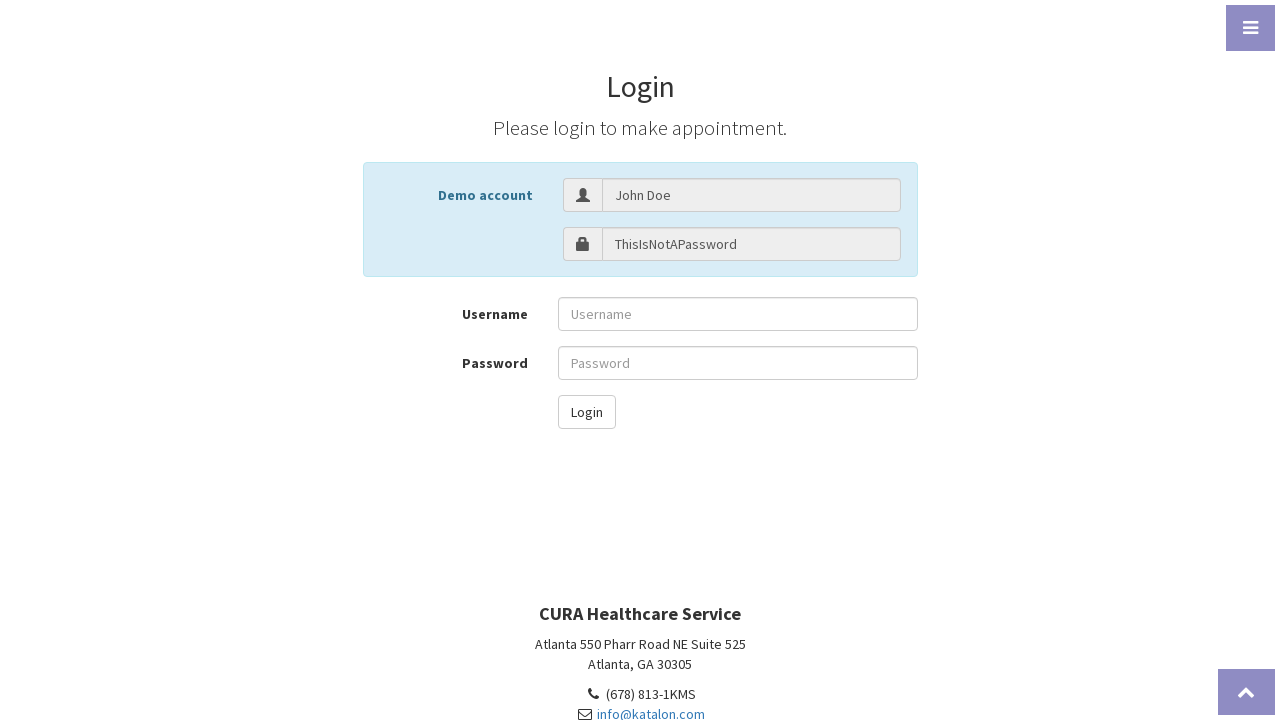